Navigates to NDTV website and counts the total number of images on the page

Starting URL: https://www.ndtv.com/

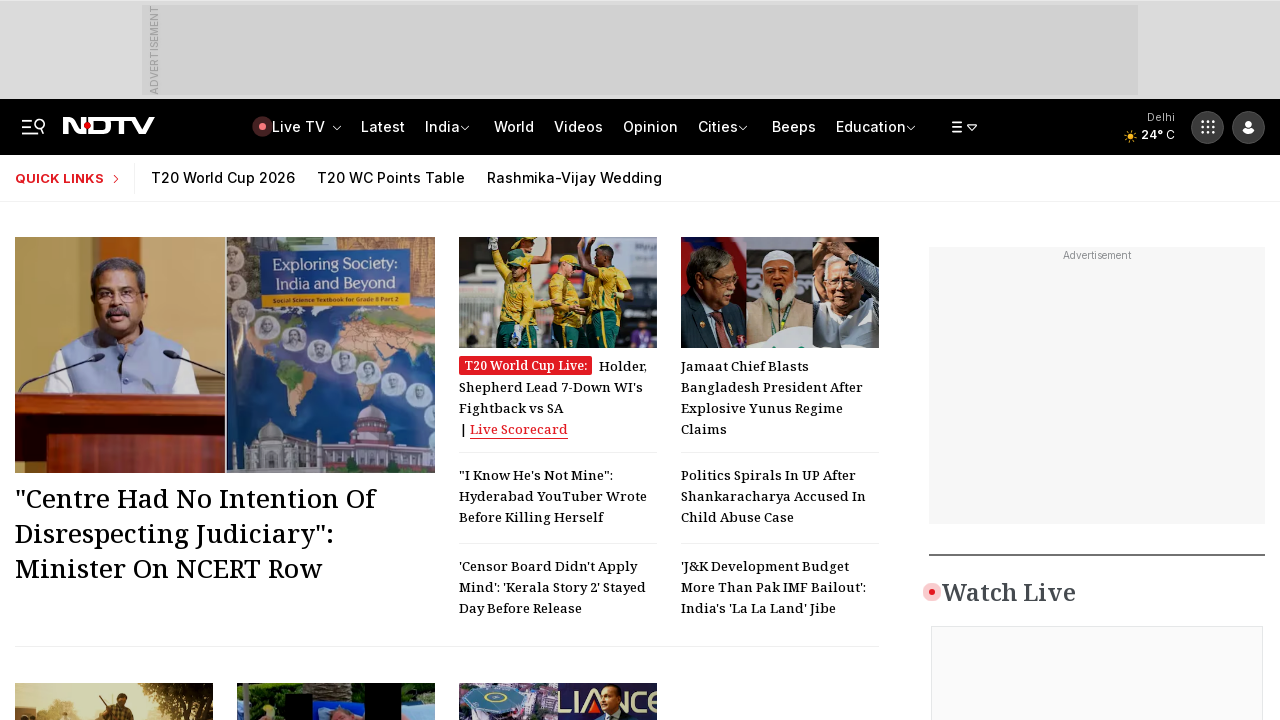

Waited for NDTV page to load with networkidle state
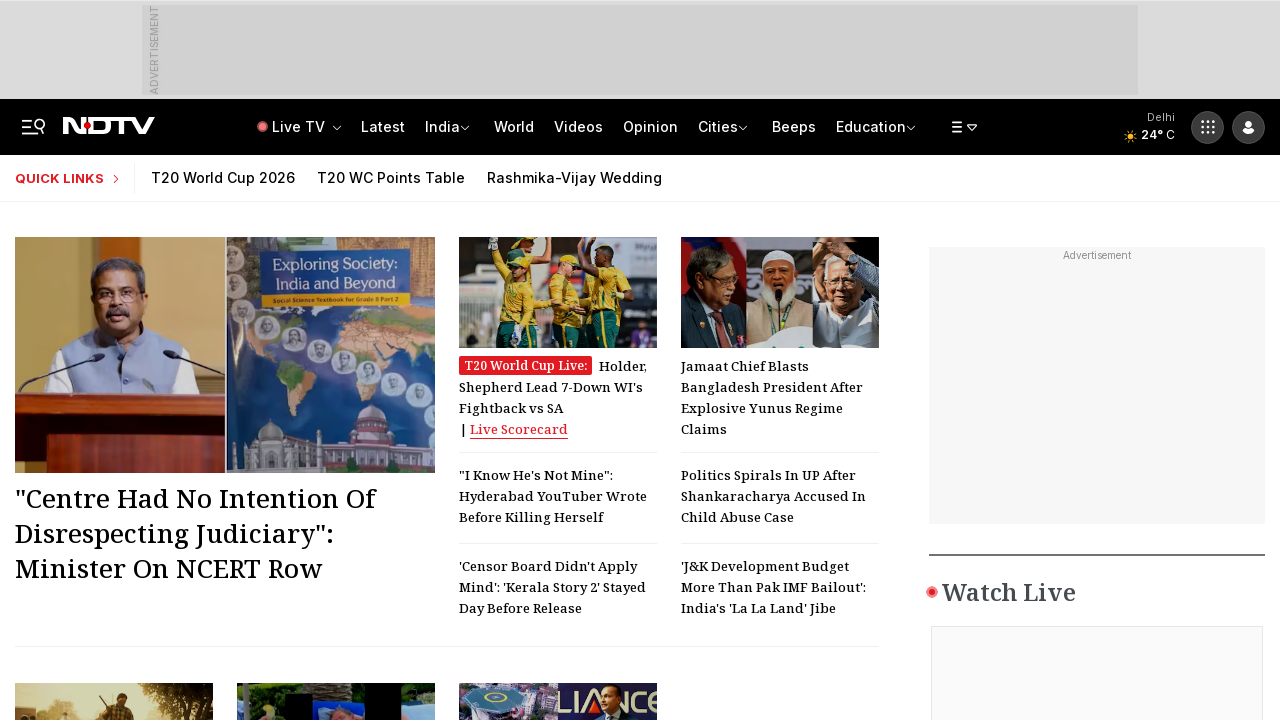

Located all image elements on the page
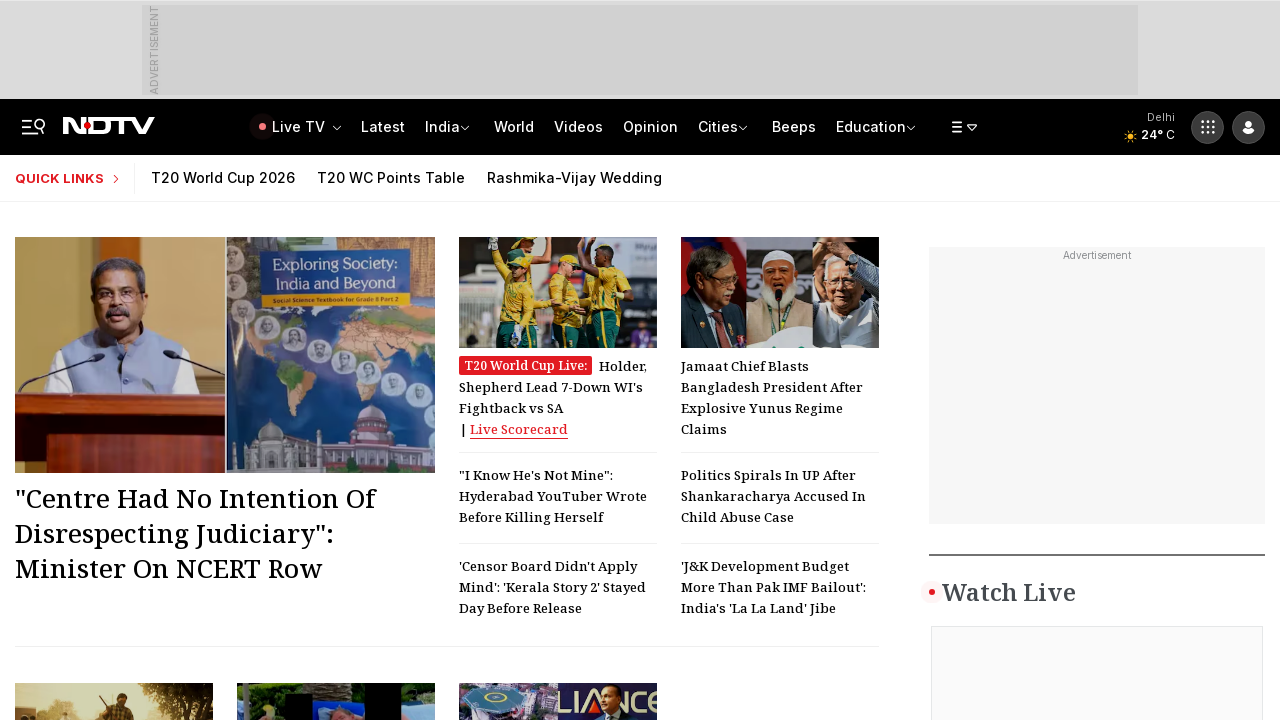

Counted total number of images on NDTV page: 157
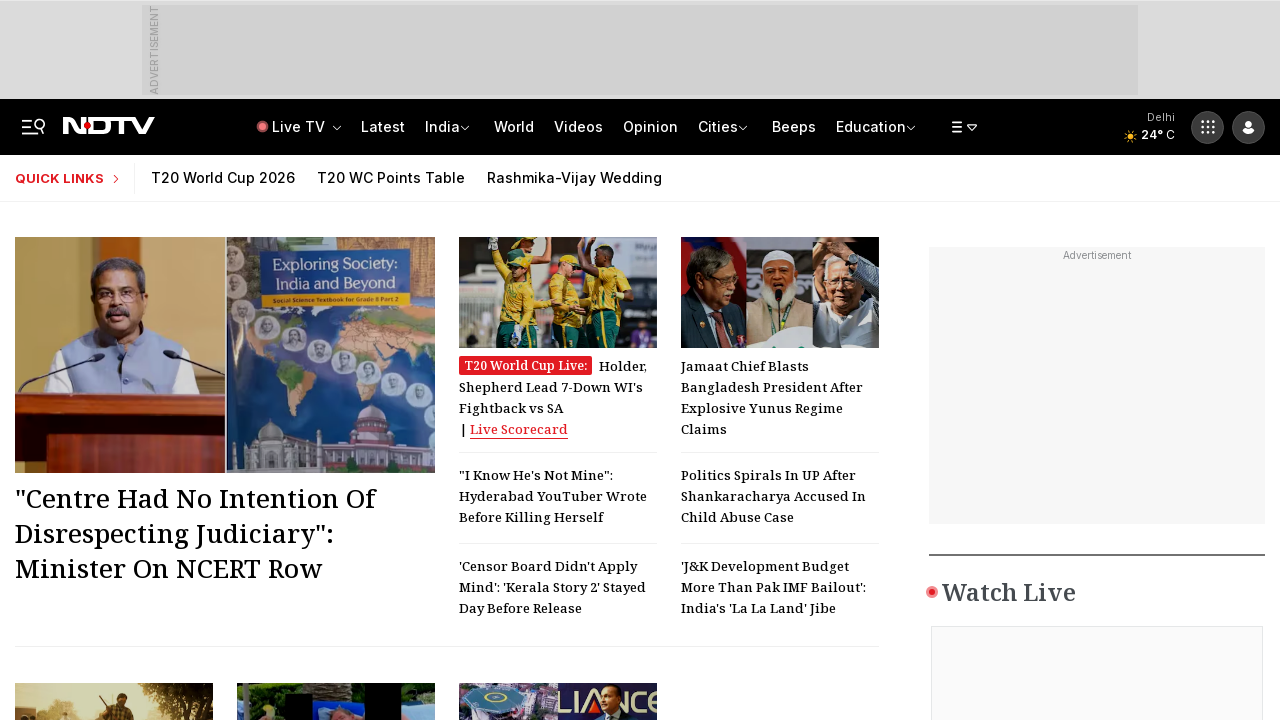

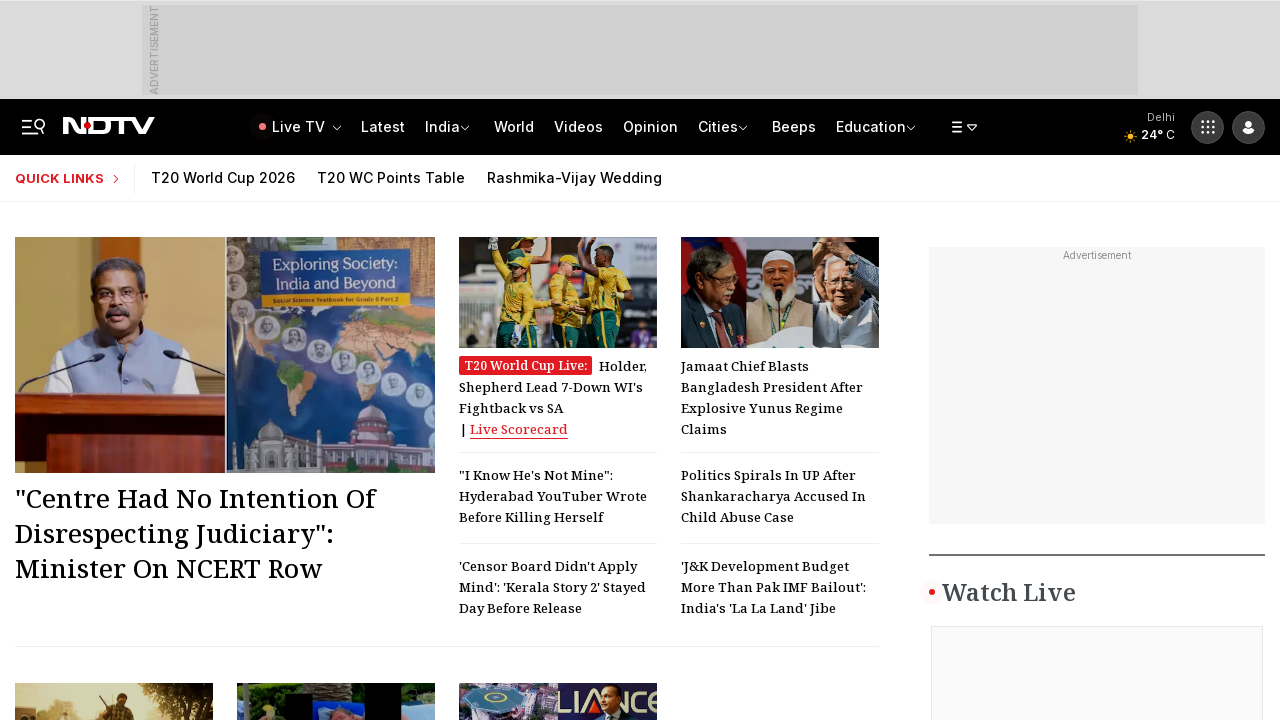